Tests calculator subtraction that results in zero using decrement buttons

Starting URL: https://www.globalsqa.com/angularJs-protractor/SimpleCalculator/

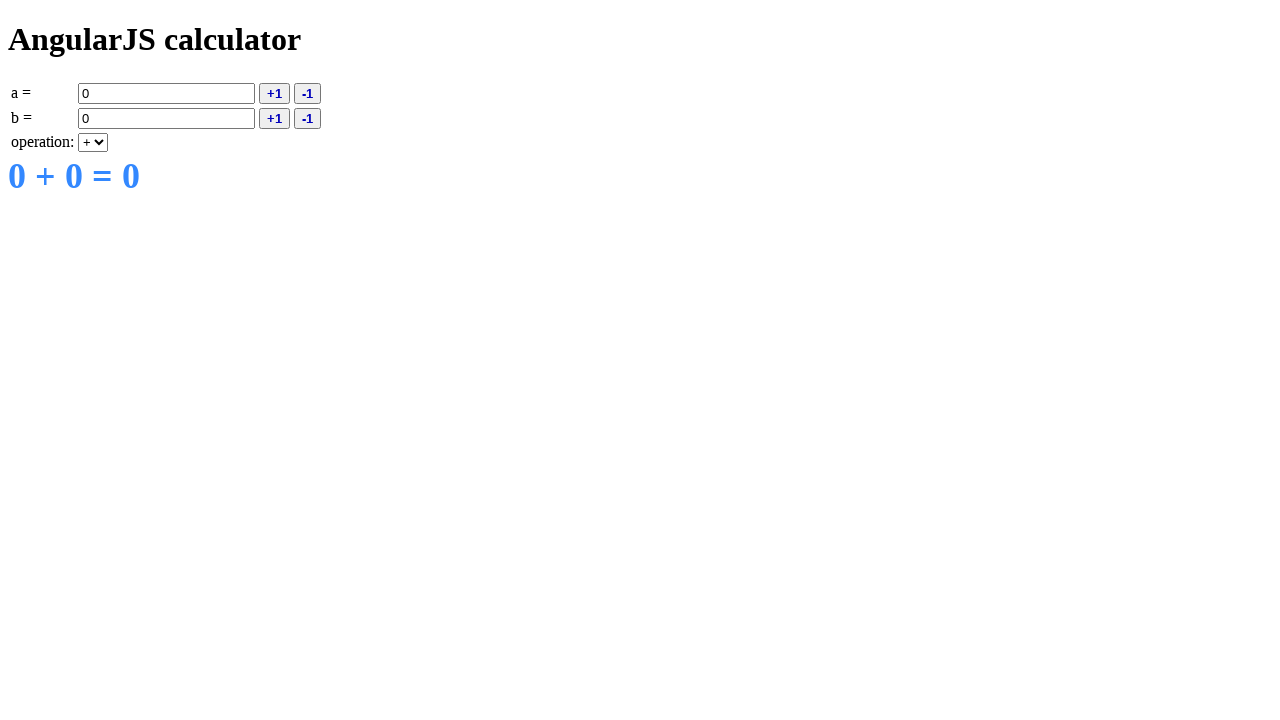

Filled value A with 5 on [ng-model='a']
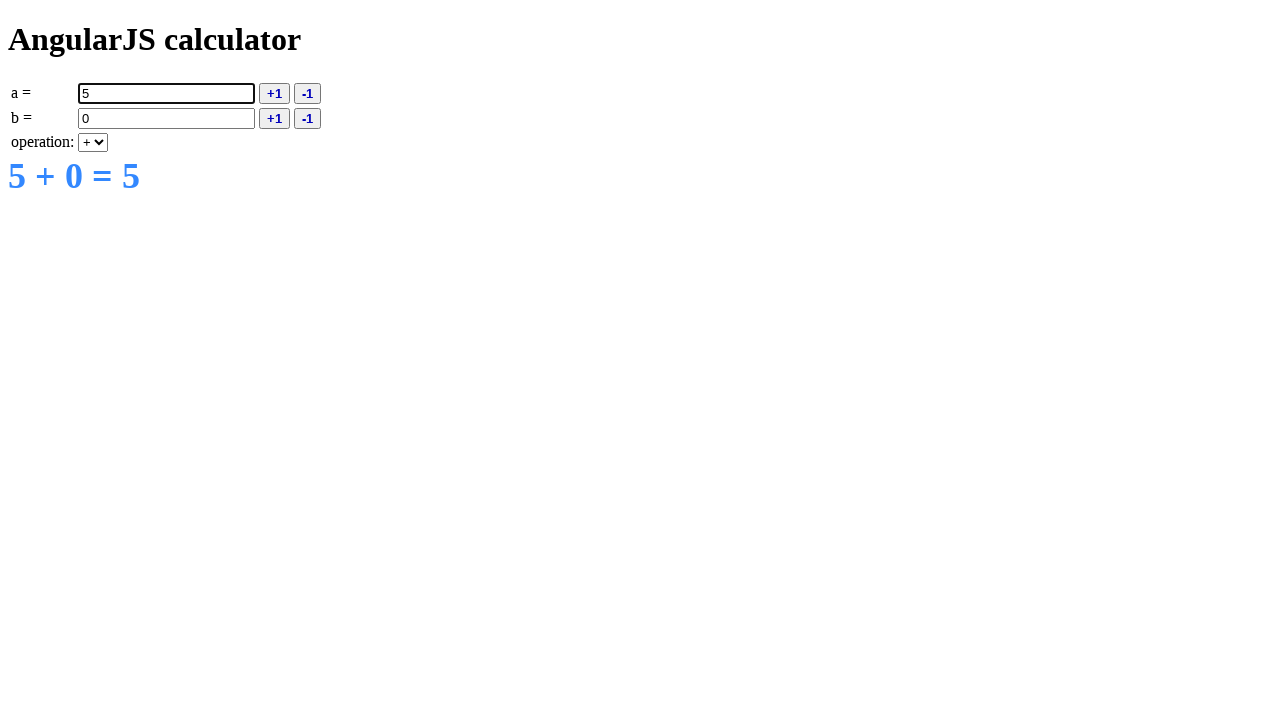

Filled value B with 5 on [ng-model='b']
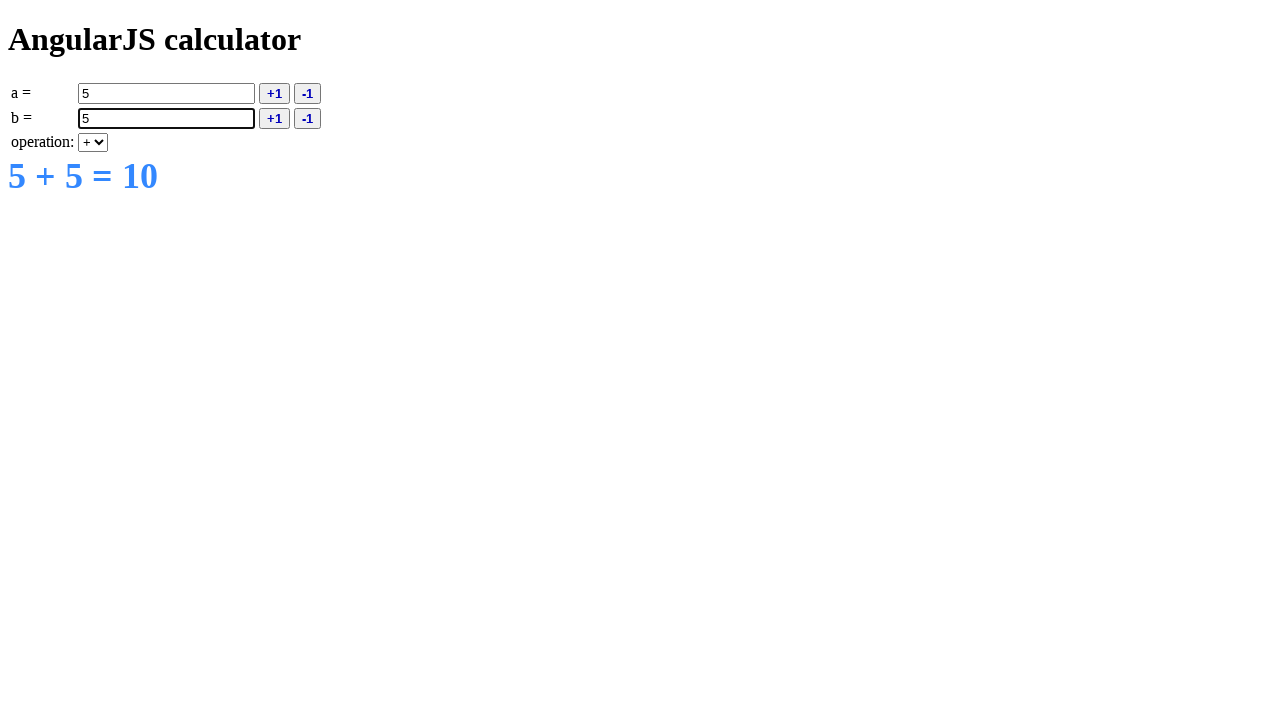

Clicked A decrement button at (308, 93) on [ng-click='deca()']
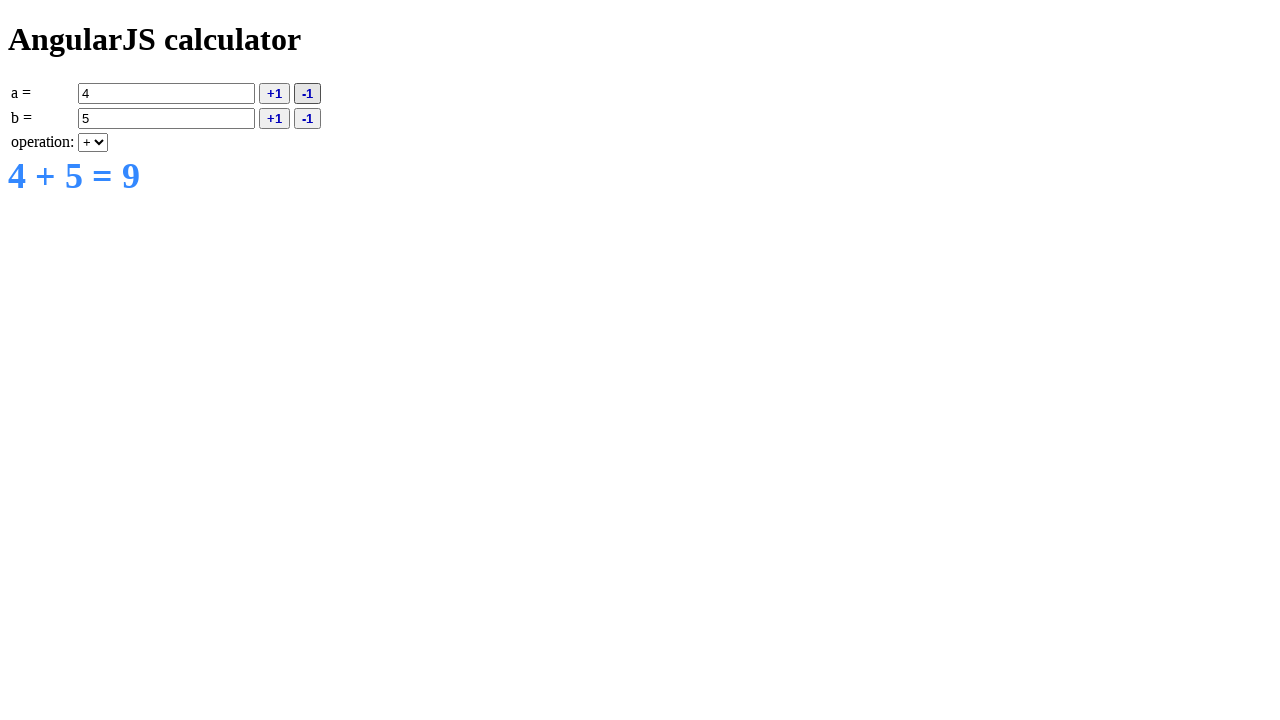

Clicked B decrement button at (308, 118) on [ng-click='decb()']
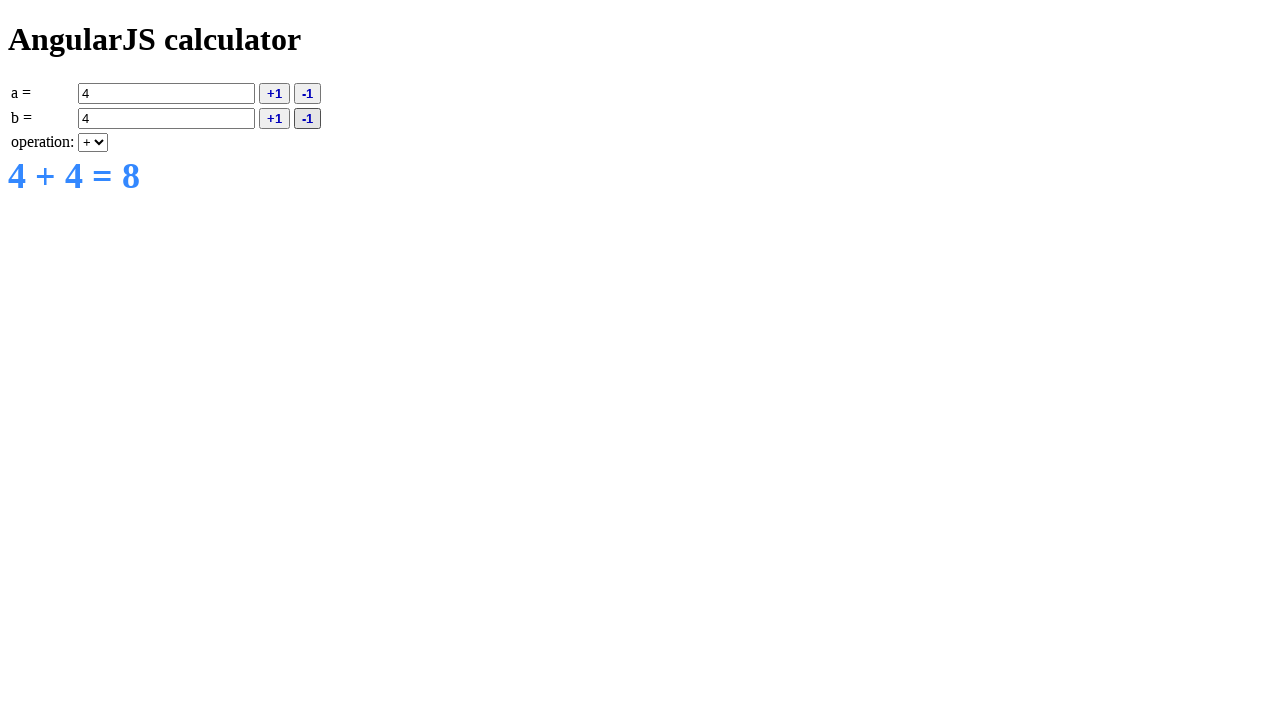

Selected subtraction operation on [ng-model='operation']
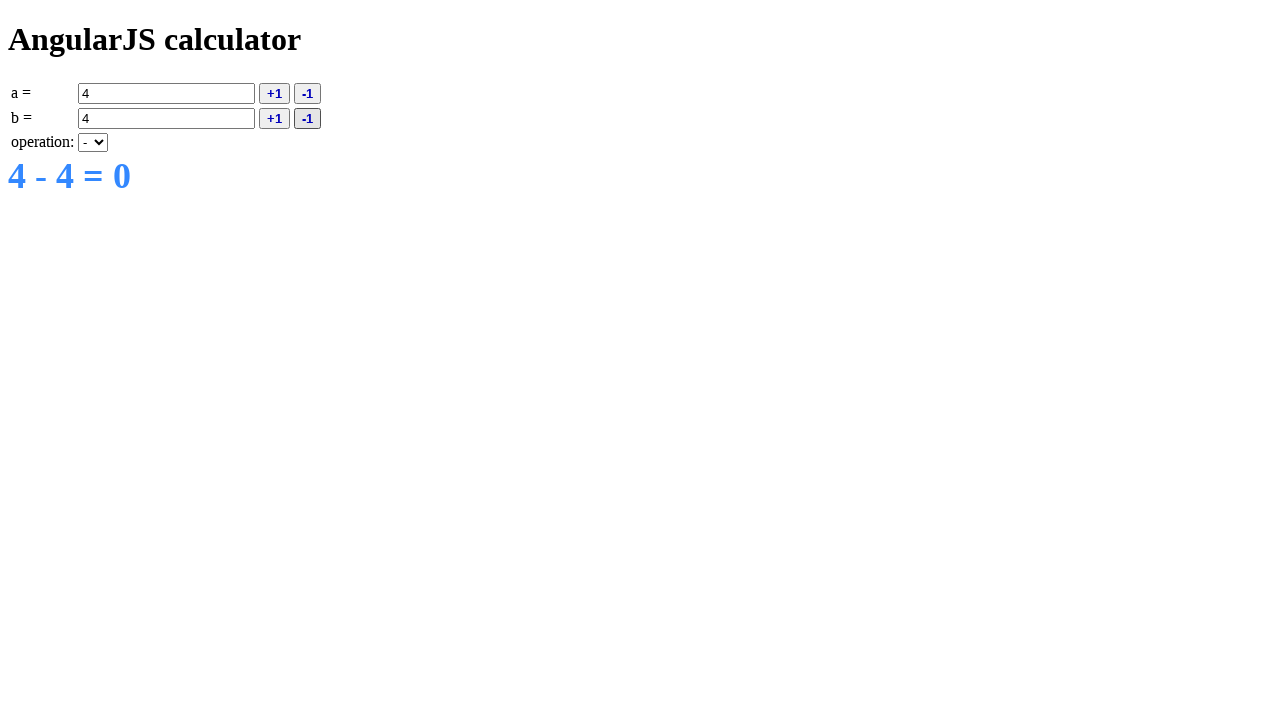

Result displayed showing zero (4 - 4 = 0)
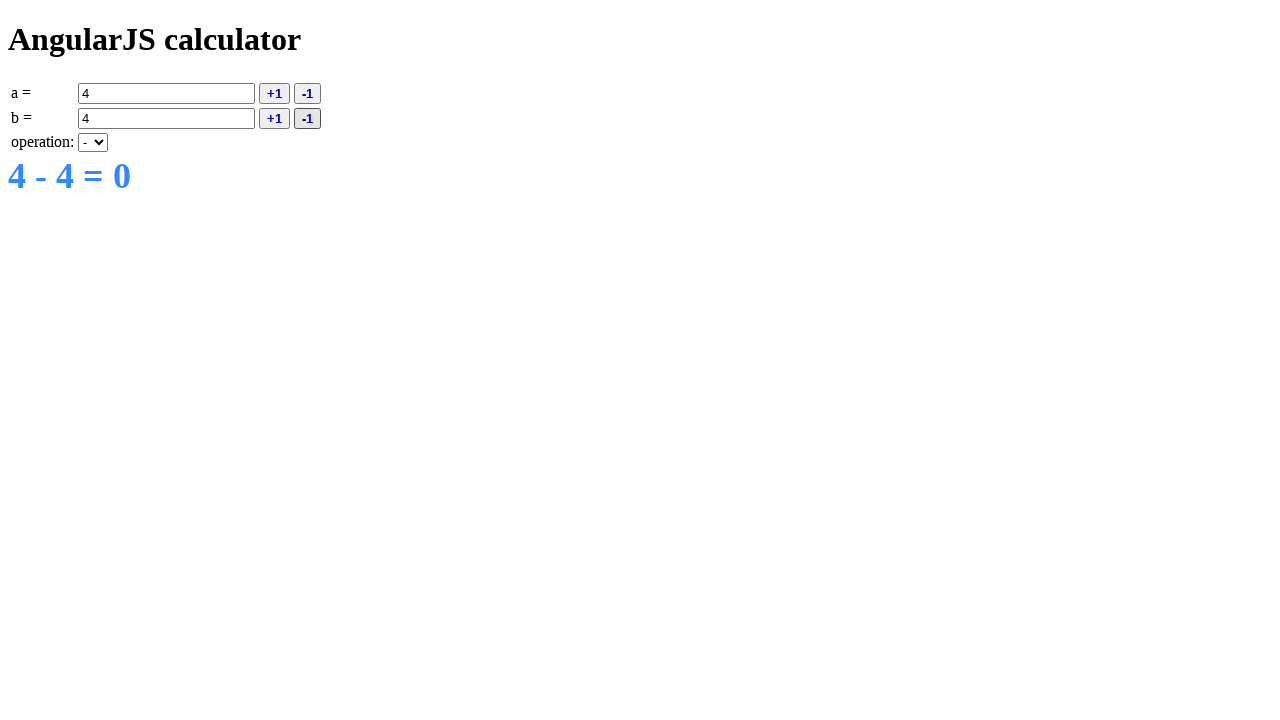

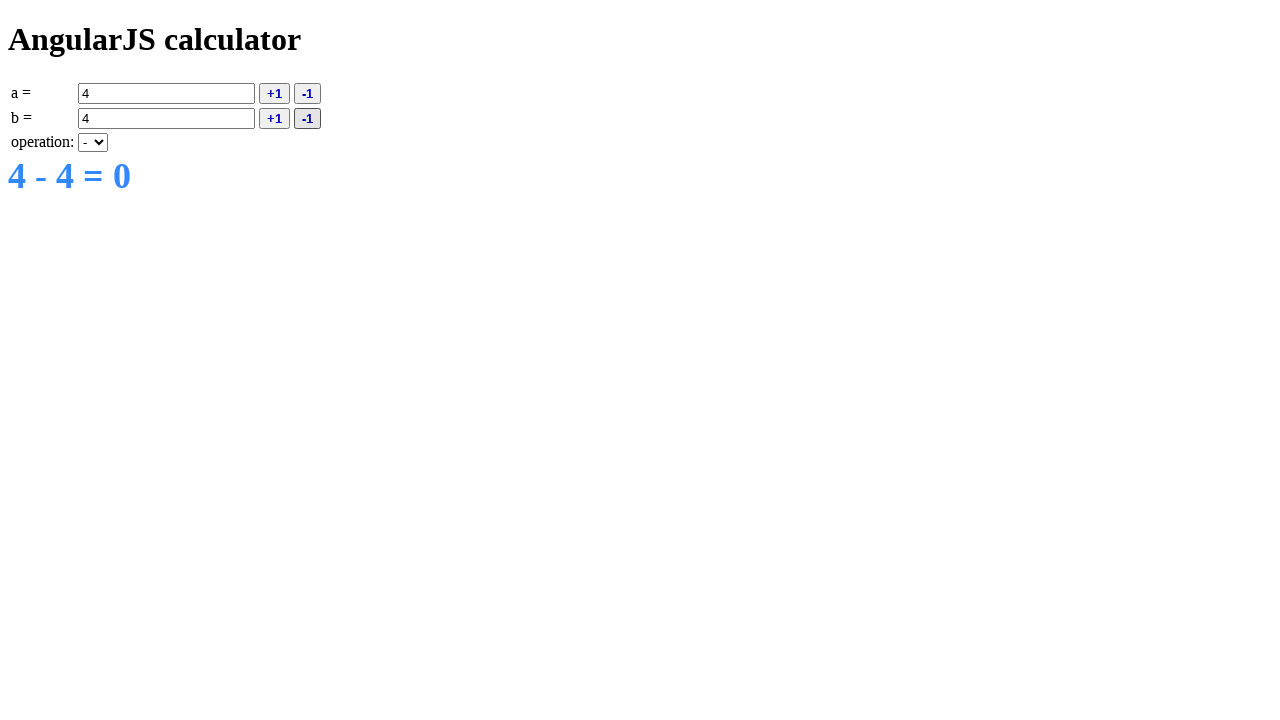